Tests a jQuery dropdown tree component by clicking the input box and selecting multiple choice items from the dropdown

Starting URL: https://www.jqueryscript.net/demo/Drop-Down-Combo-Tree/

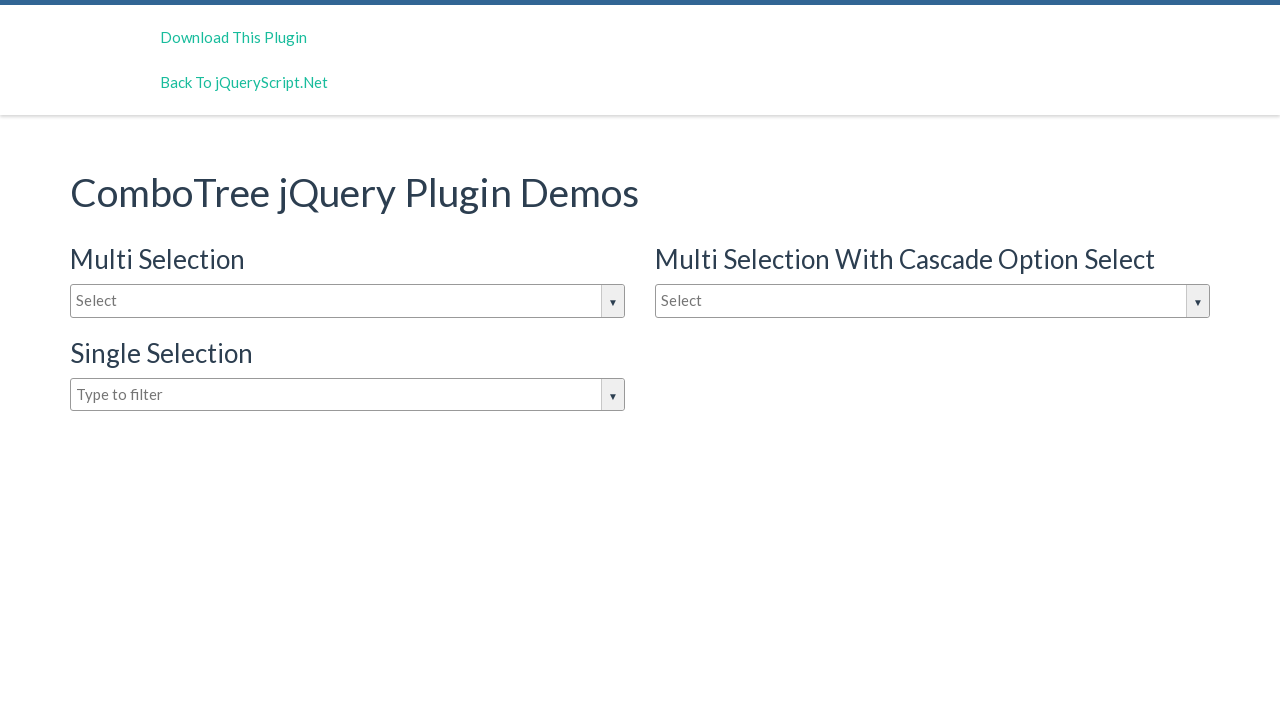

Clicked input box to open jQuery dropdown tree at (348, 301) on #justAnInputBox
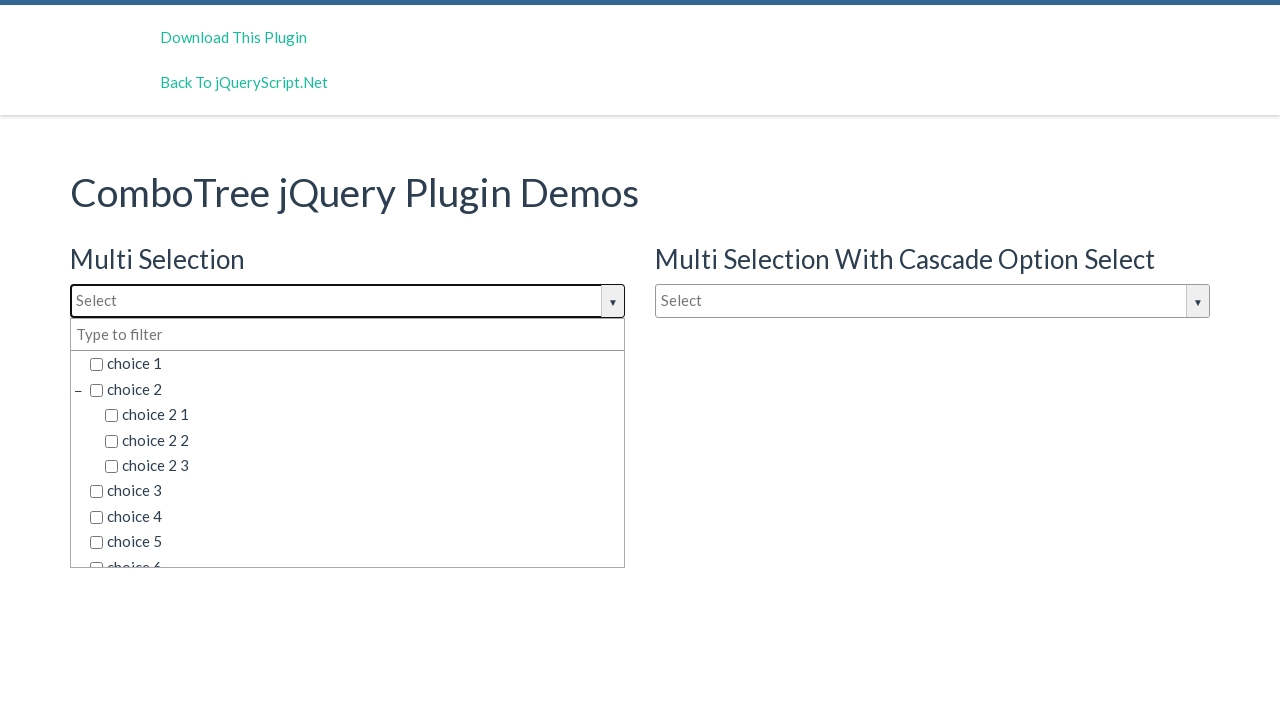

Dropdown tree items loaded and became visible
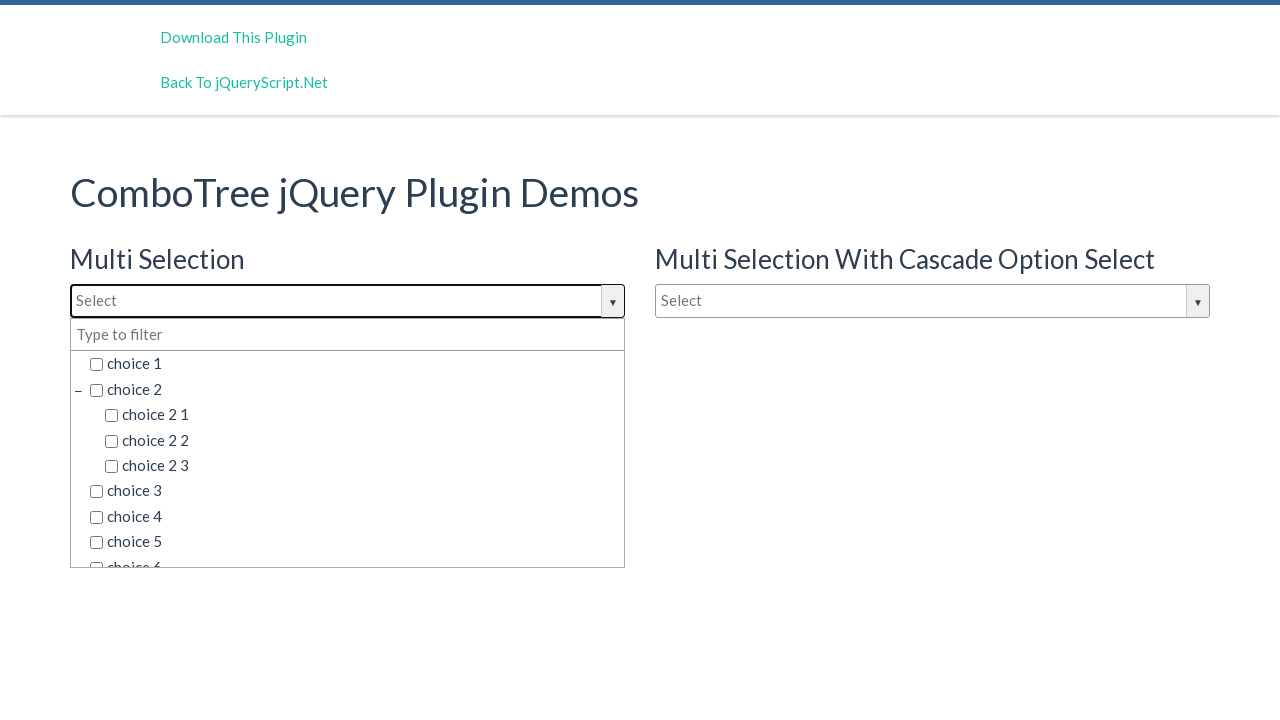

Selected 'choice 2' from dropdown tree at (355, 389) on //span[@class='comboTreeItemTitle' and text()='choice 2']
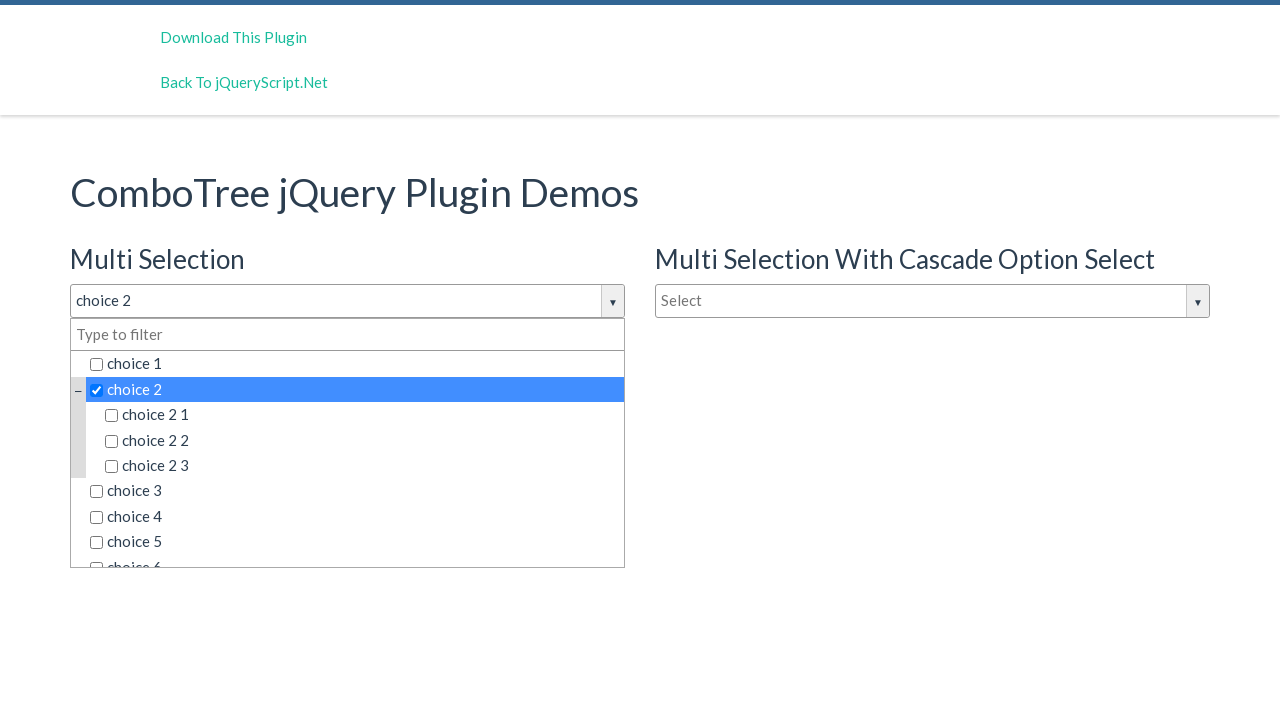

Selected 'choice 2 3' from dropdown tree at (362, 466) on //span[@class='comboTreeItemTitle' and text()='choice 2 3']
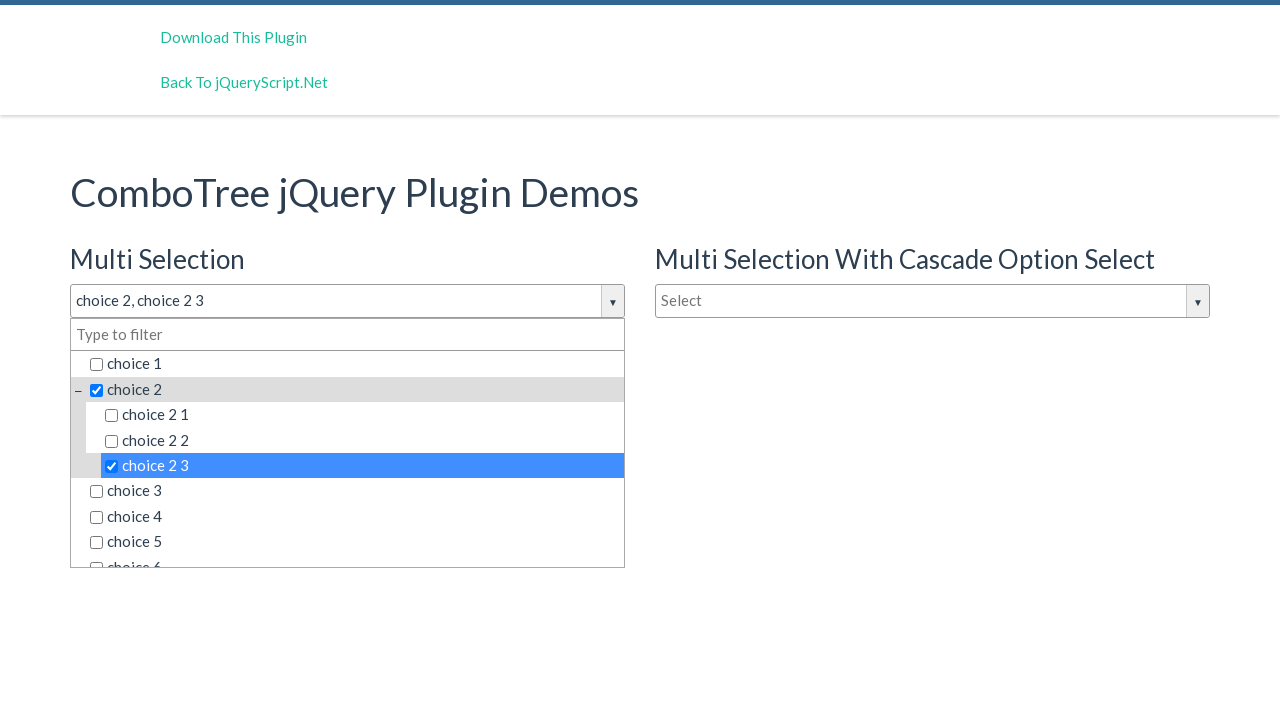

Selected 'choice 6' from dropdown tree at (355, 554) on //span[@class='comboTreeItemTitle' and text()='choice 6']
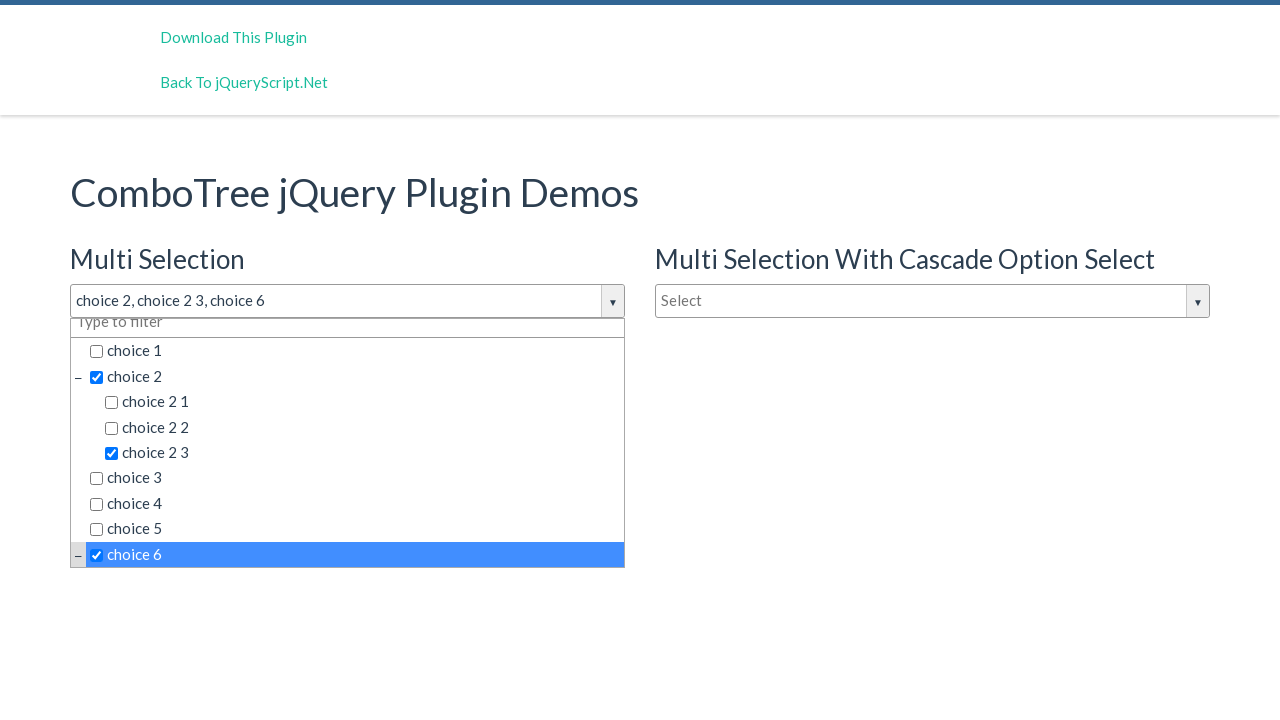

Selected 'choice 6 2 1' from dropdown tree at (370, 478) on //span[@class='comboTreeItemTitle' and text()='choice 6 2 1']
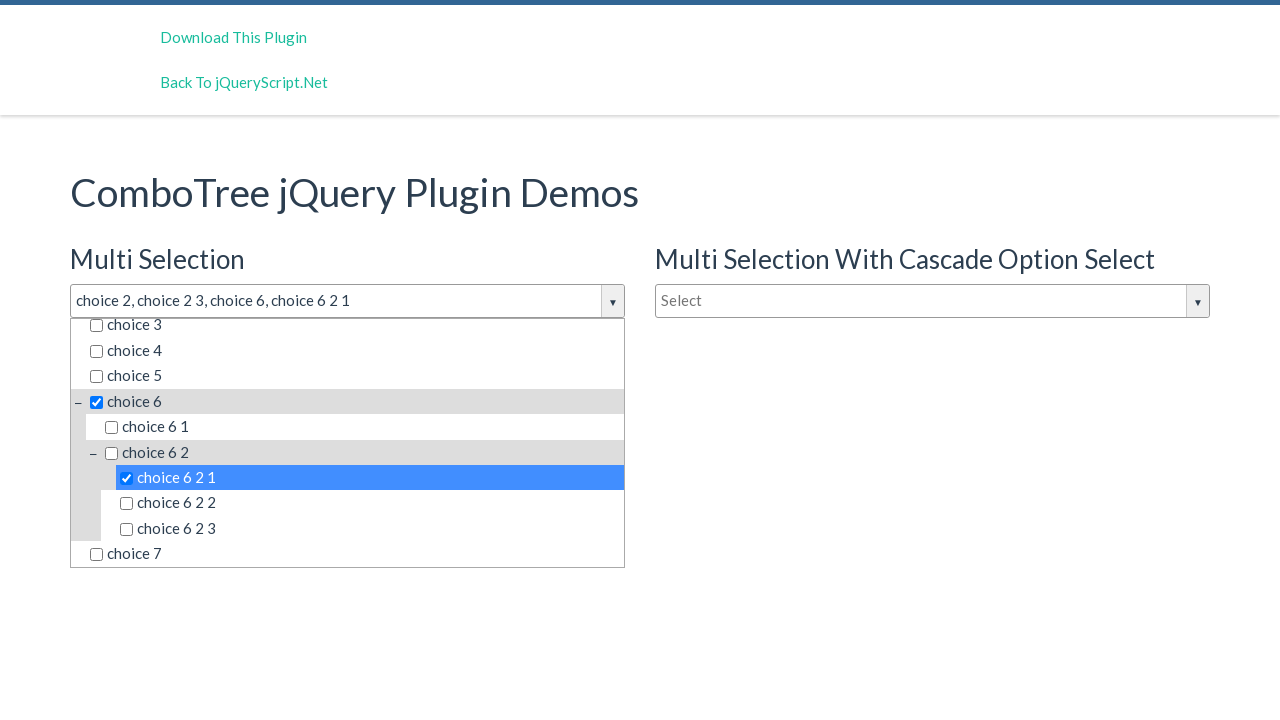

Selected 'choice 6 2' from dropdown tree at (362, 452) on //span[@class='comboTreeItemTitle' and text()='choice 6 2']
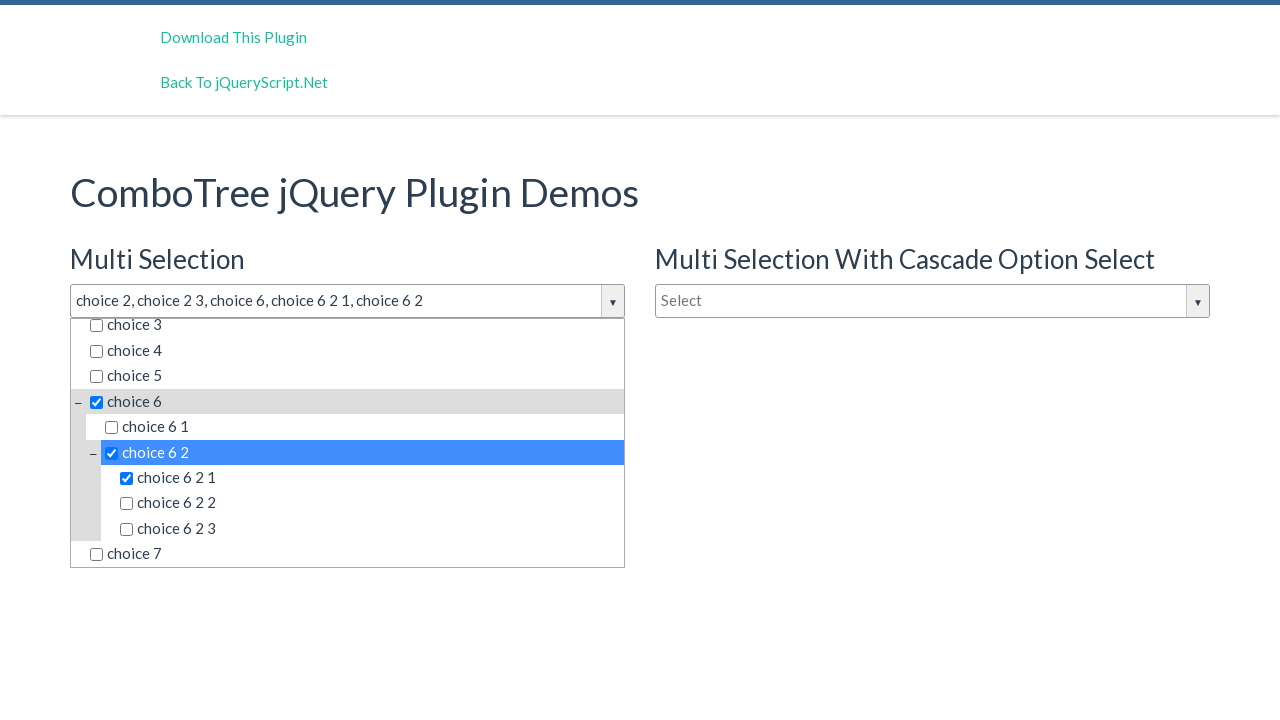

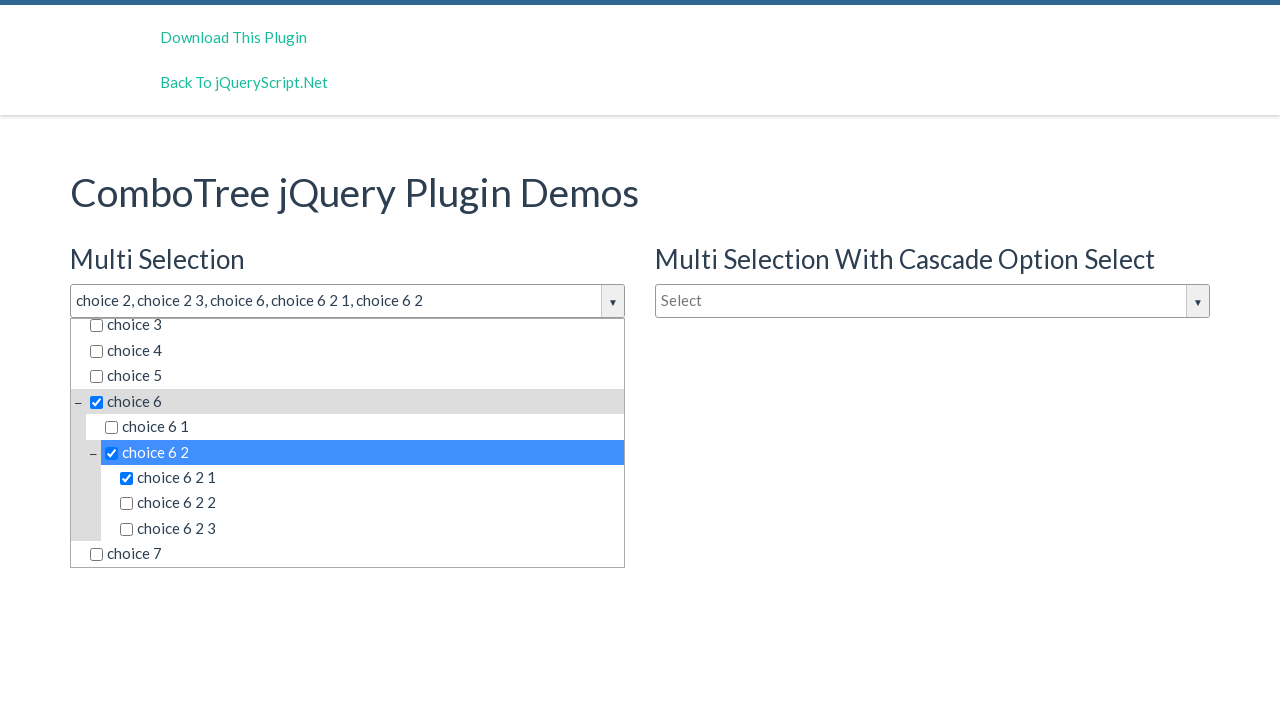